Verifies that the page title matches the expected "OrangeHRM" text

Starting URL: https://opensource-demo.orangehrmlive.com/

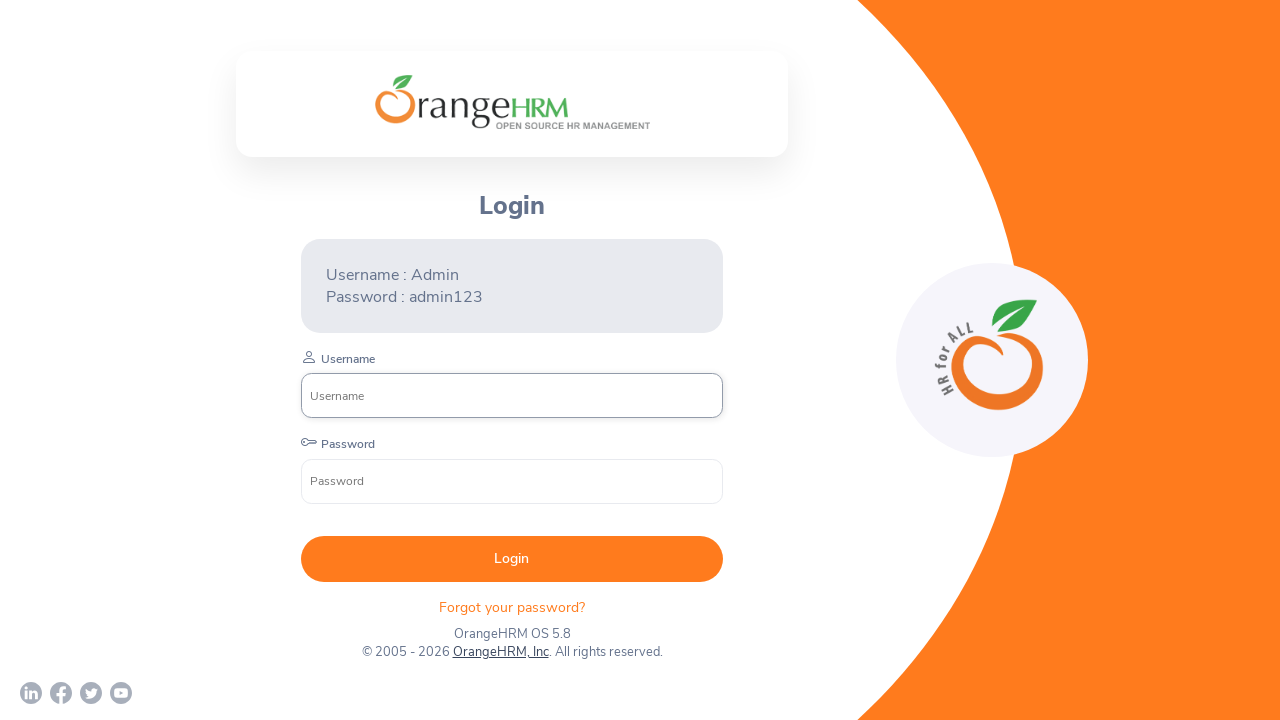

Navigated to OrangeHRM demo site
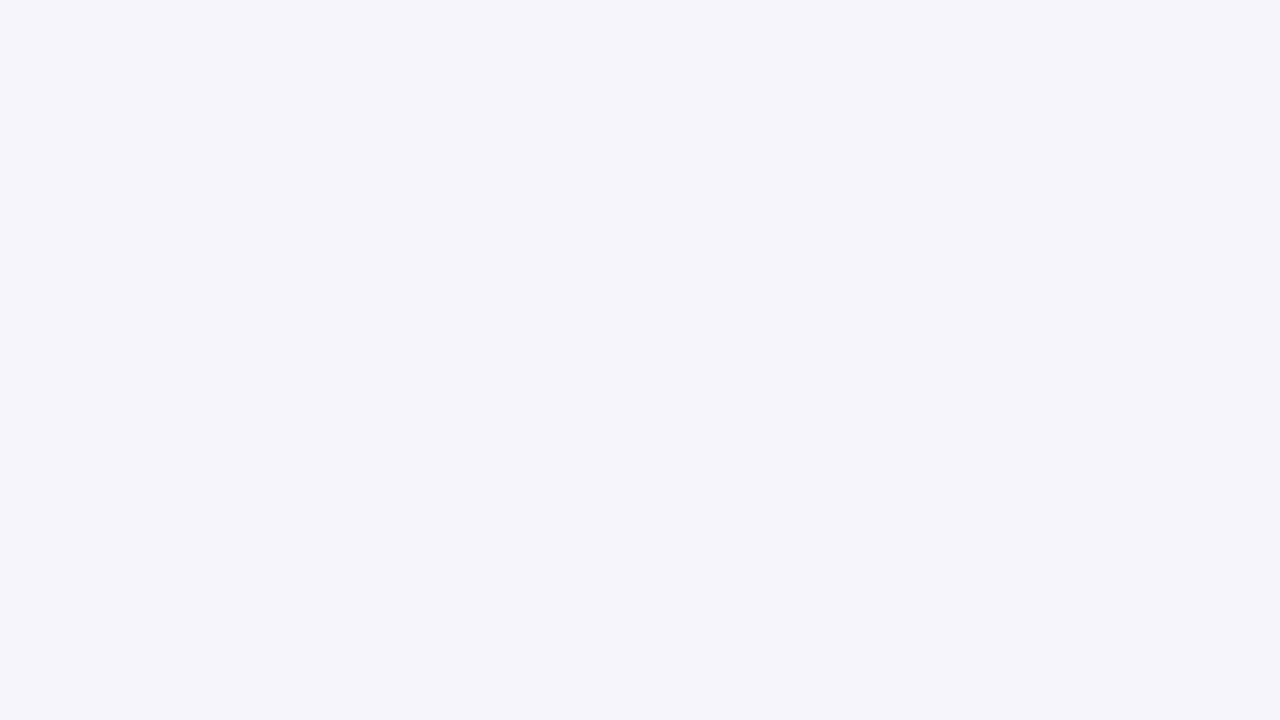

Retrieved page title
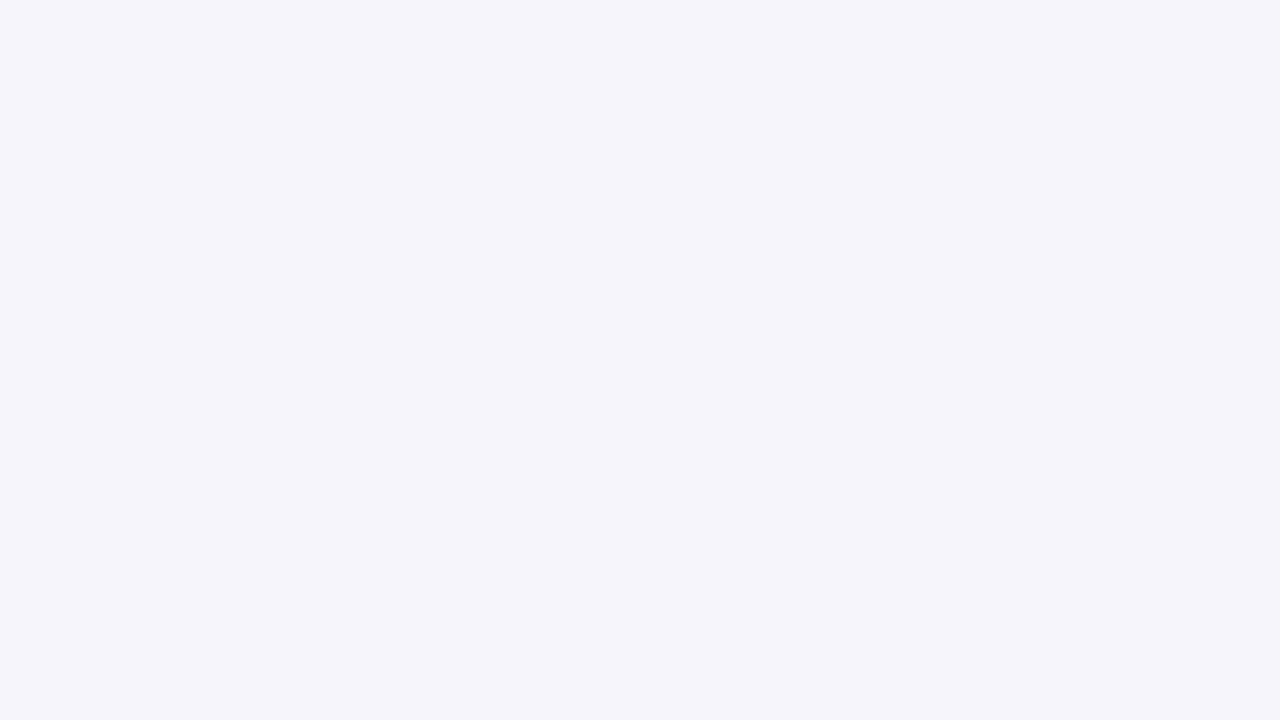

Verified page title matches expected 'OrangeHRM' text
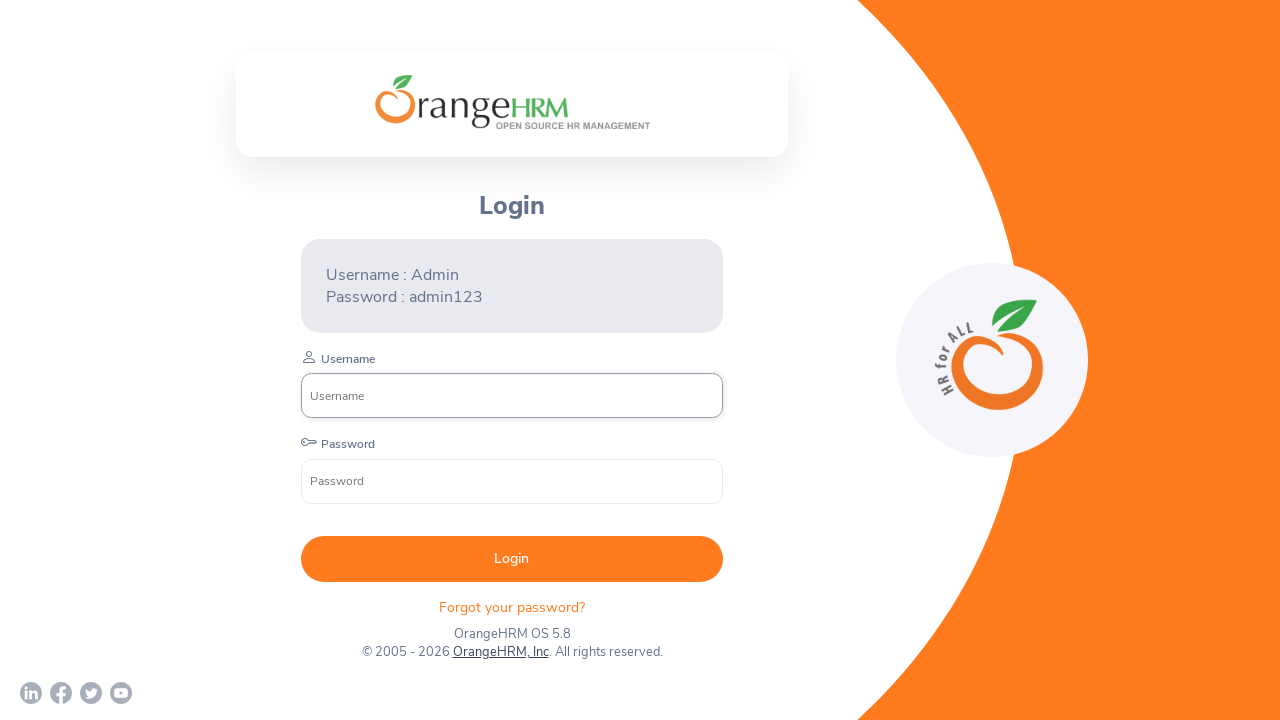

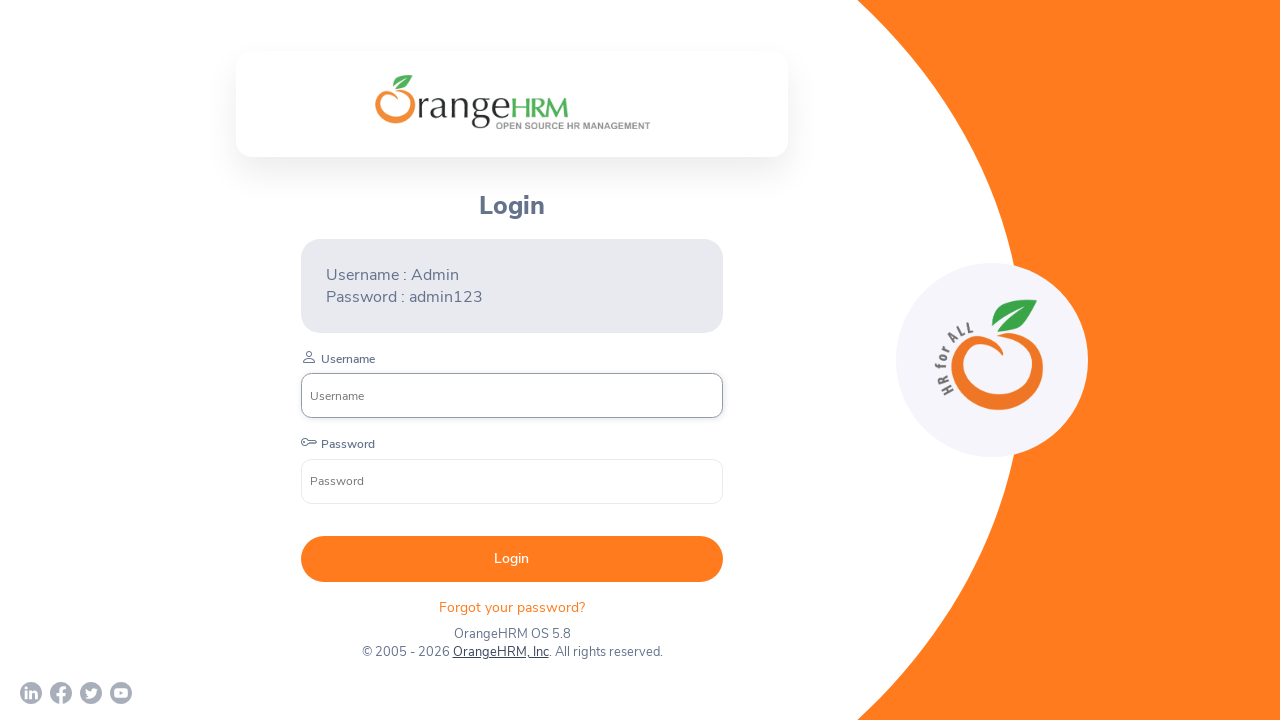